Navigates to an e-commerce demo site and clicks on the Cart link to view the shopping cart

Starting URL: https://www.demoblaze.com/index.html

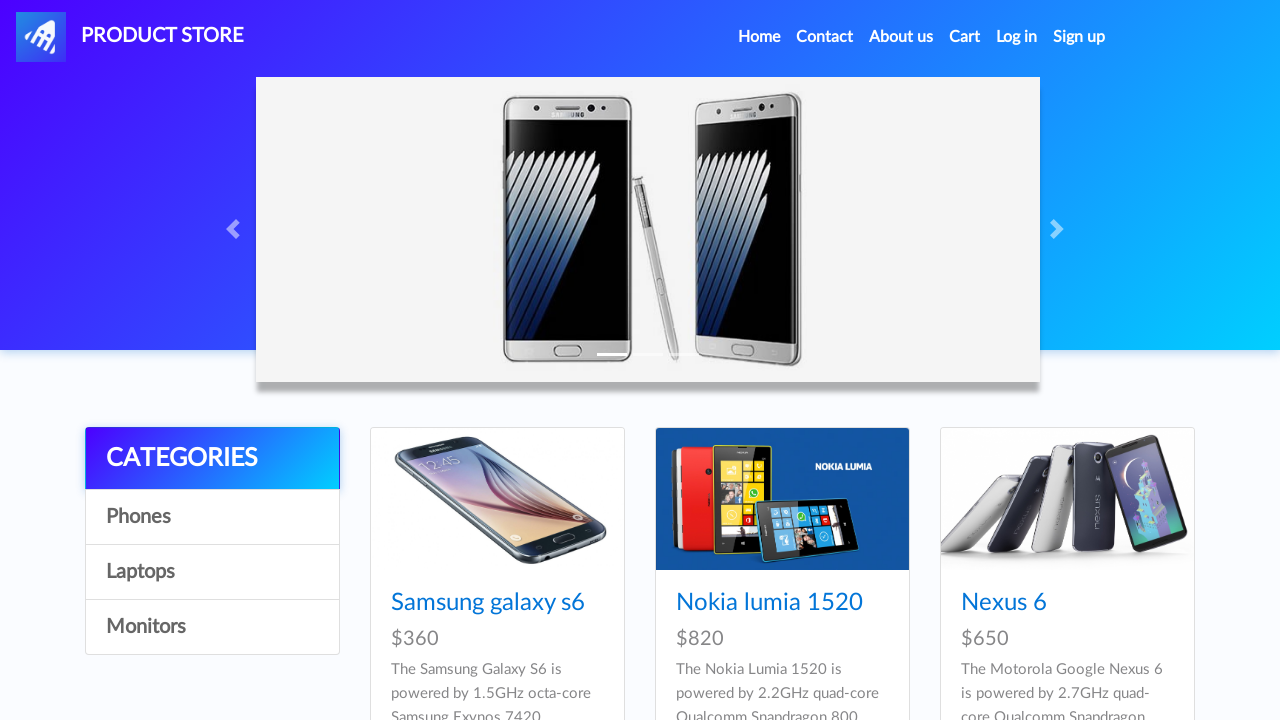

Navigated to DemoBlaze e-commerce demo site
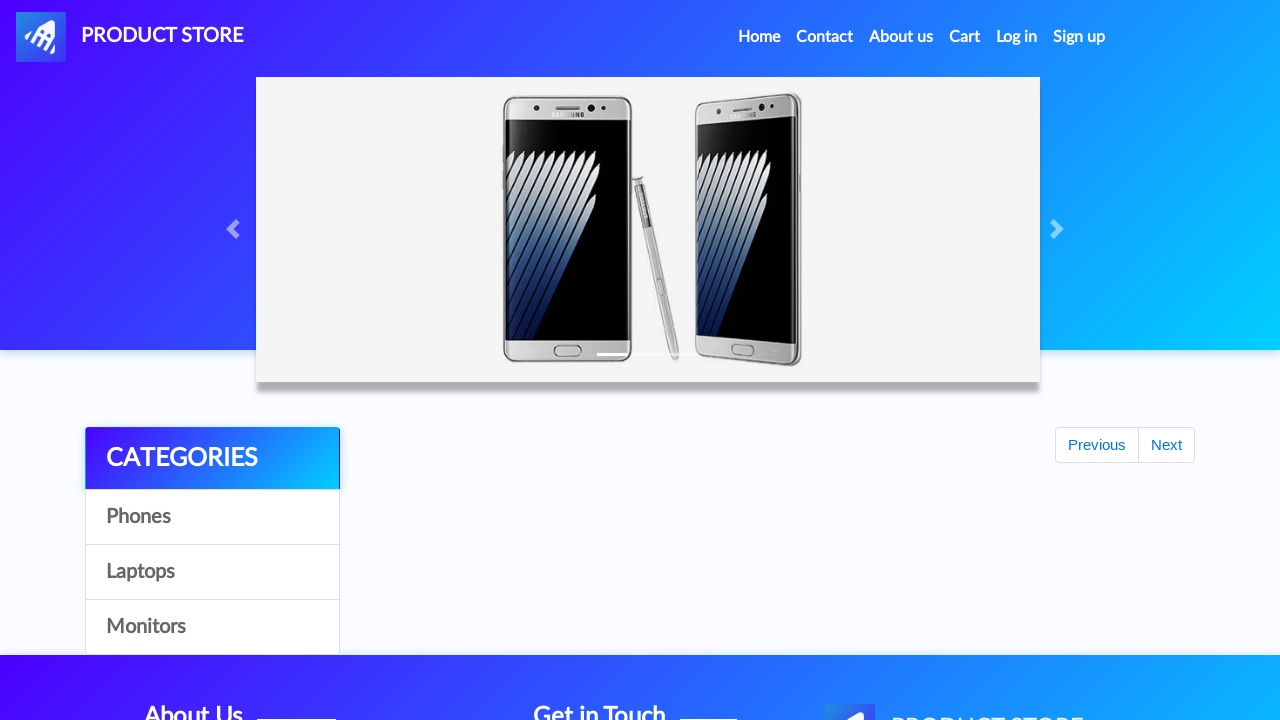

Clicked on Cart link to view shopping cart at (965, 37) on text=Cart
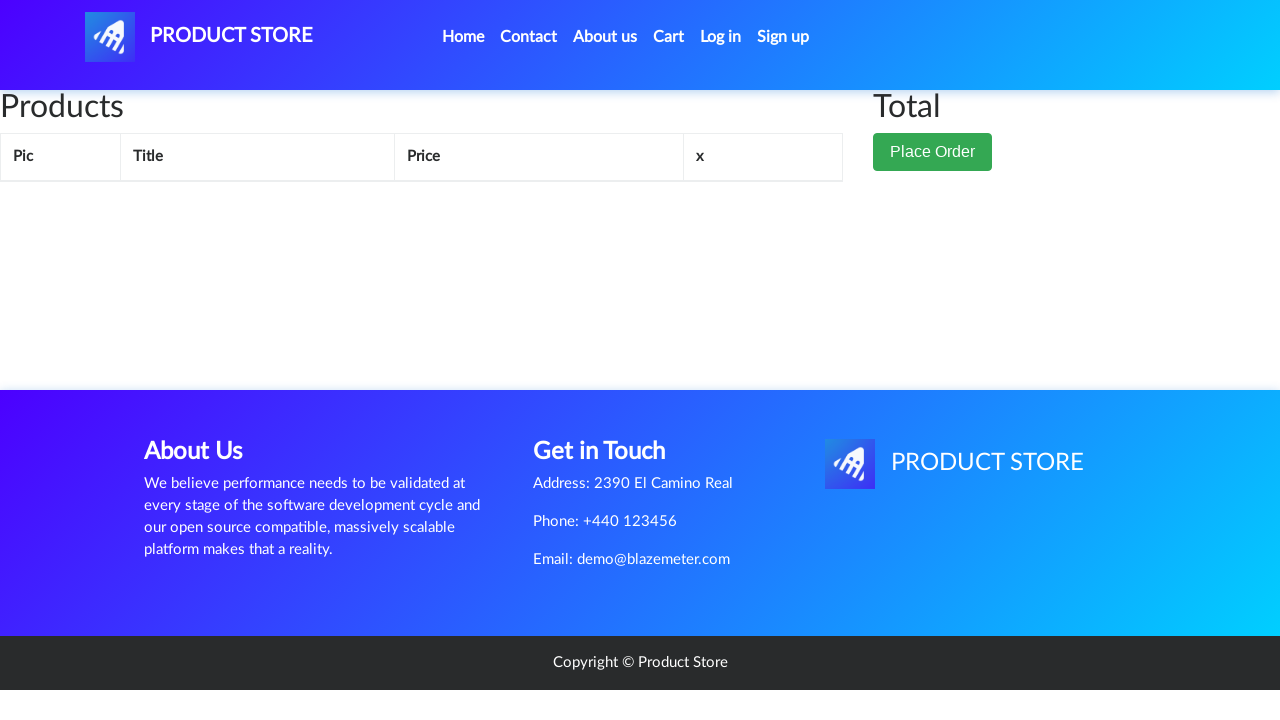

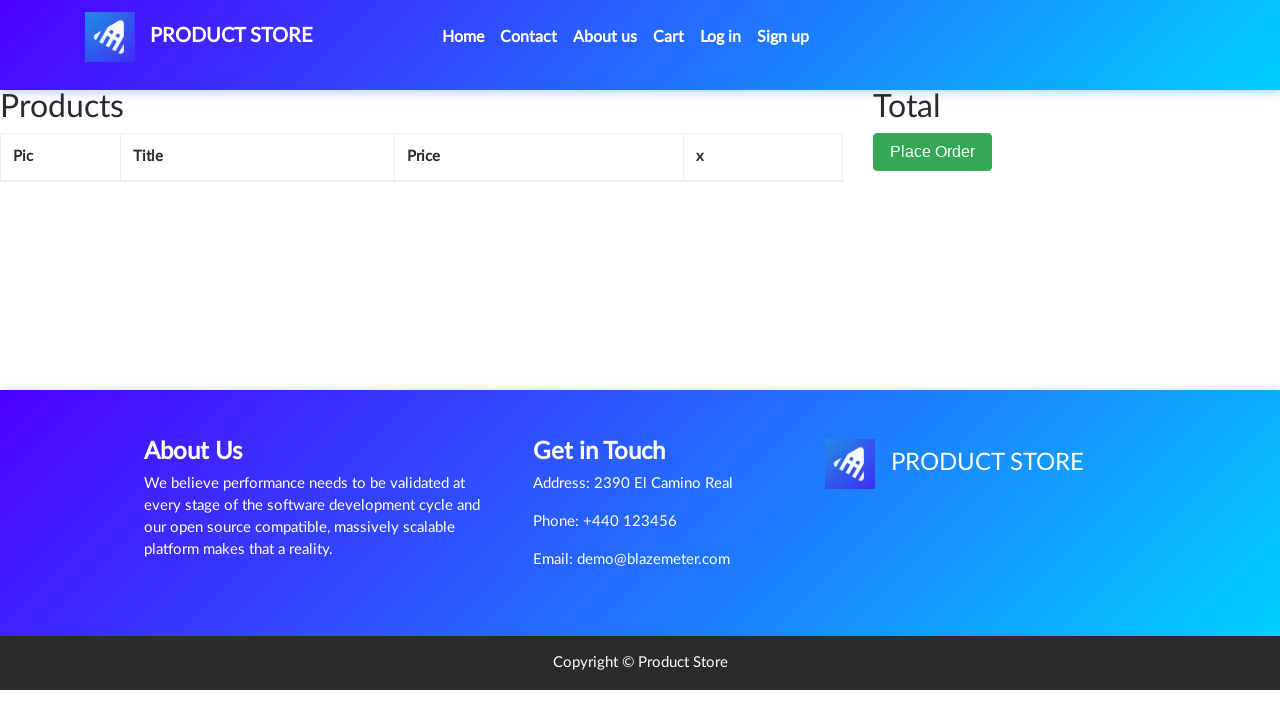